Tests click and drag selection by clicking and holding on the first grid item and dragging to select all 8 items in the selectable grid

Starting URL: https://jqueryui.com/resources/demos/selectable/display-grid.html

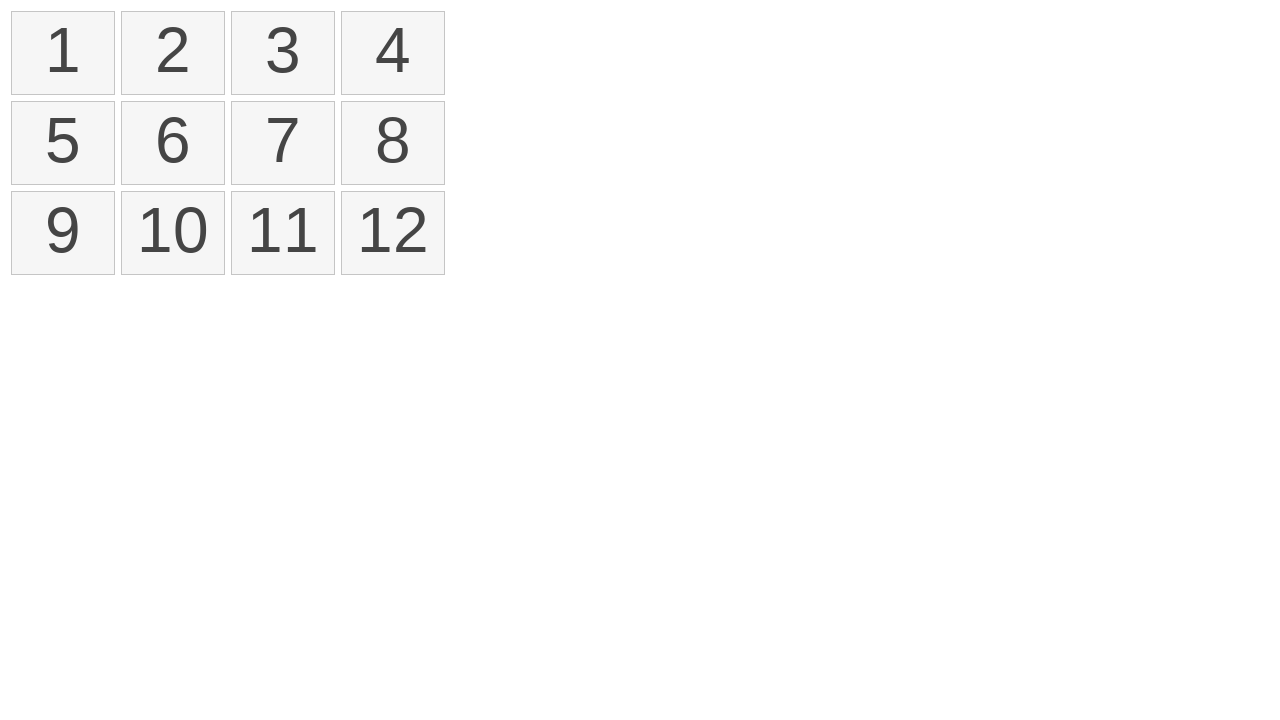

Waited for selectable grid items to load
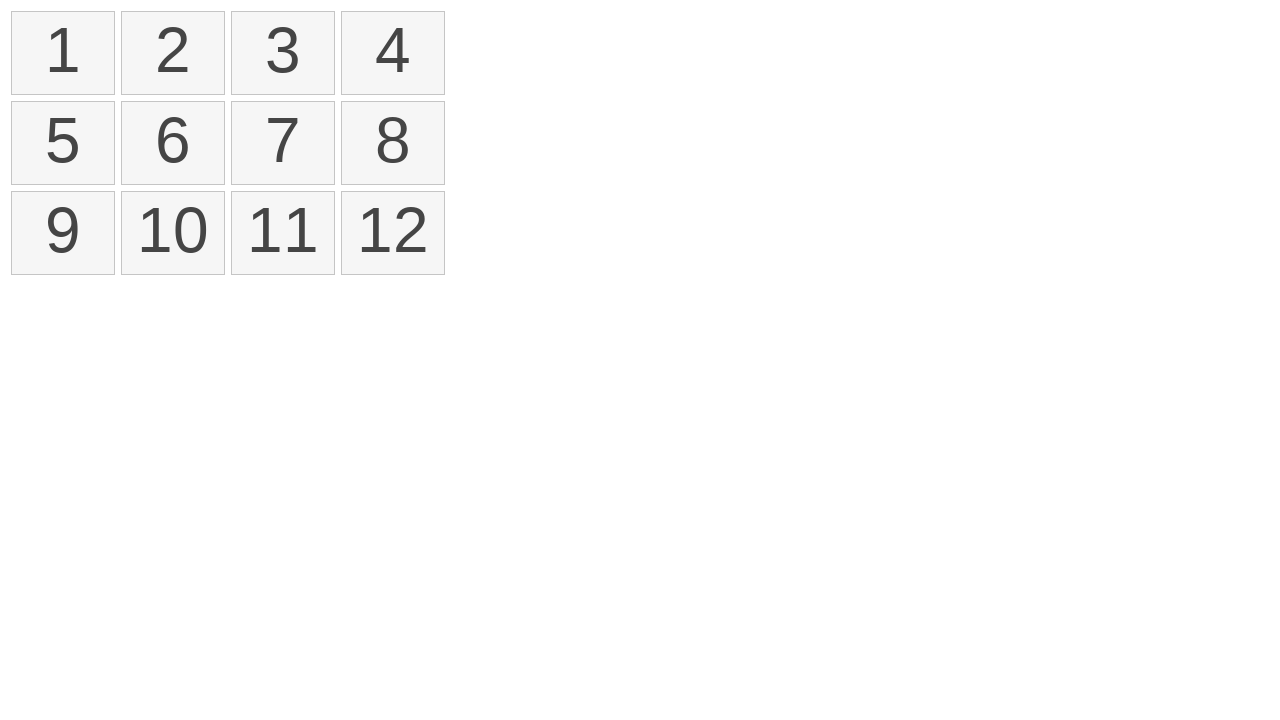

Located first grid item
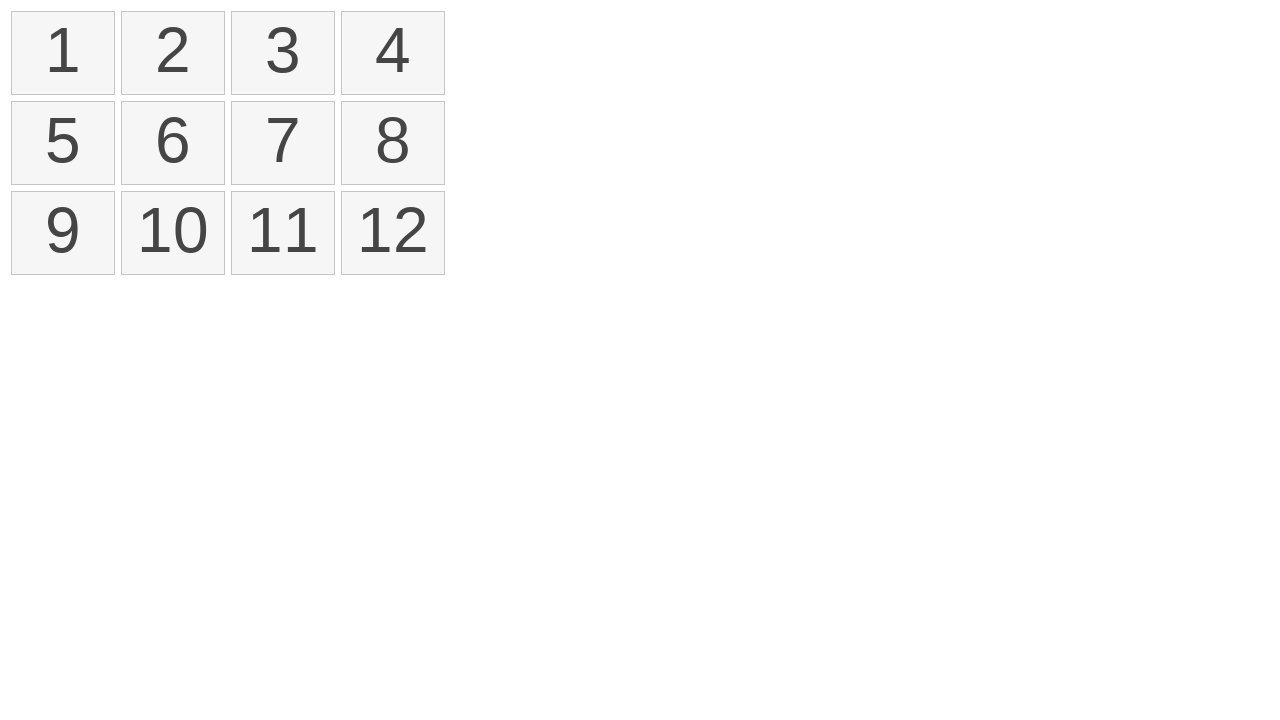

Located last grid item
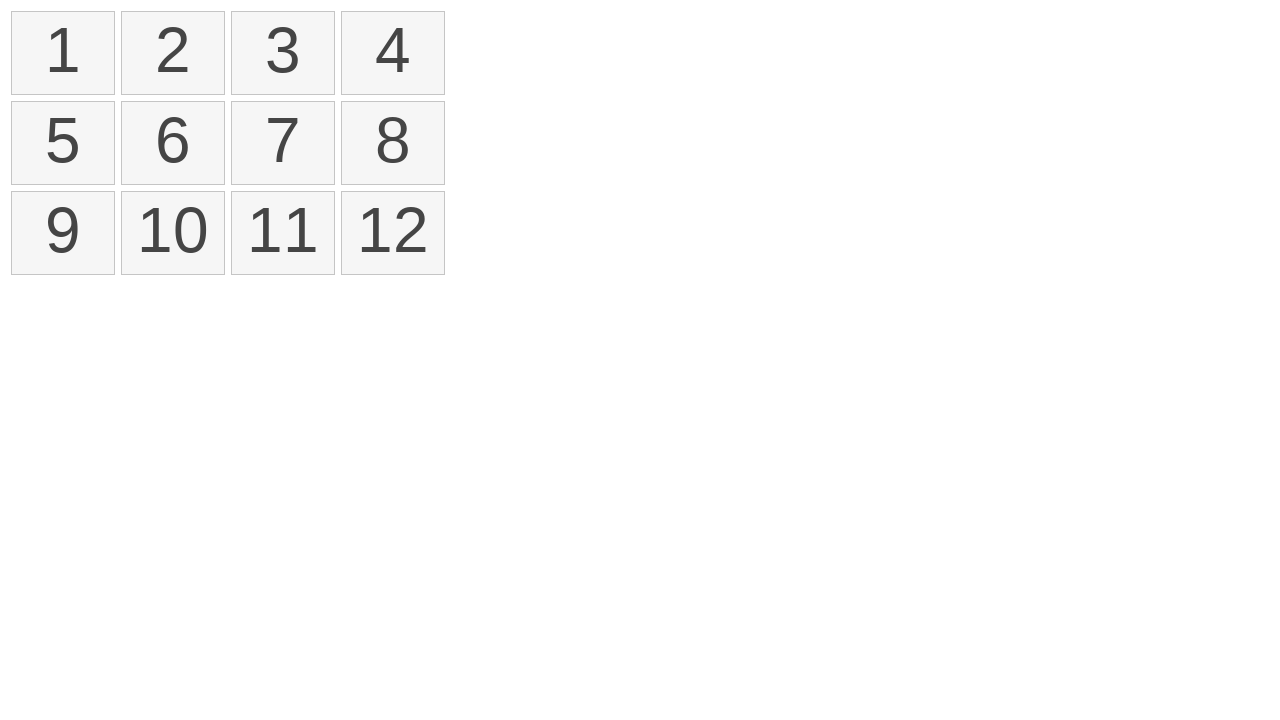

Retrieved bounding box of first item
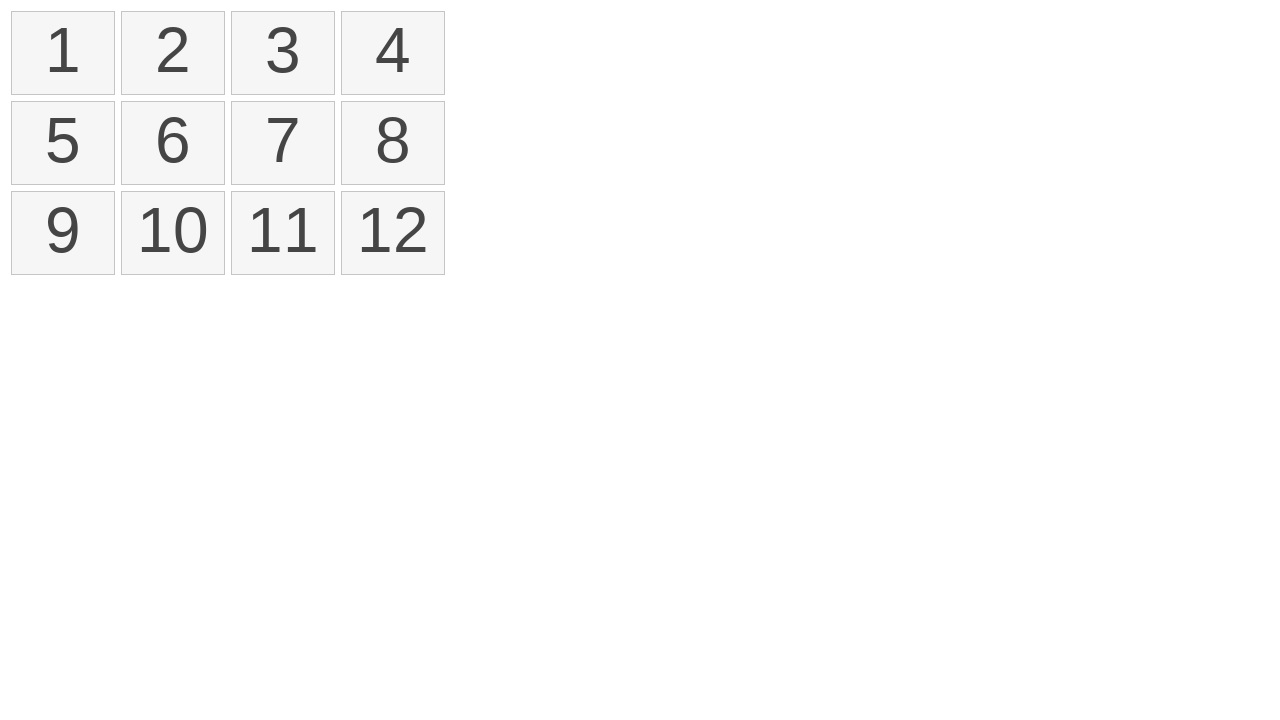

Retrieved bounding box of last item
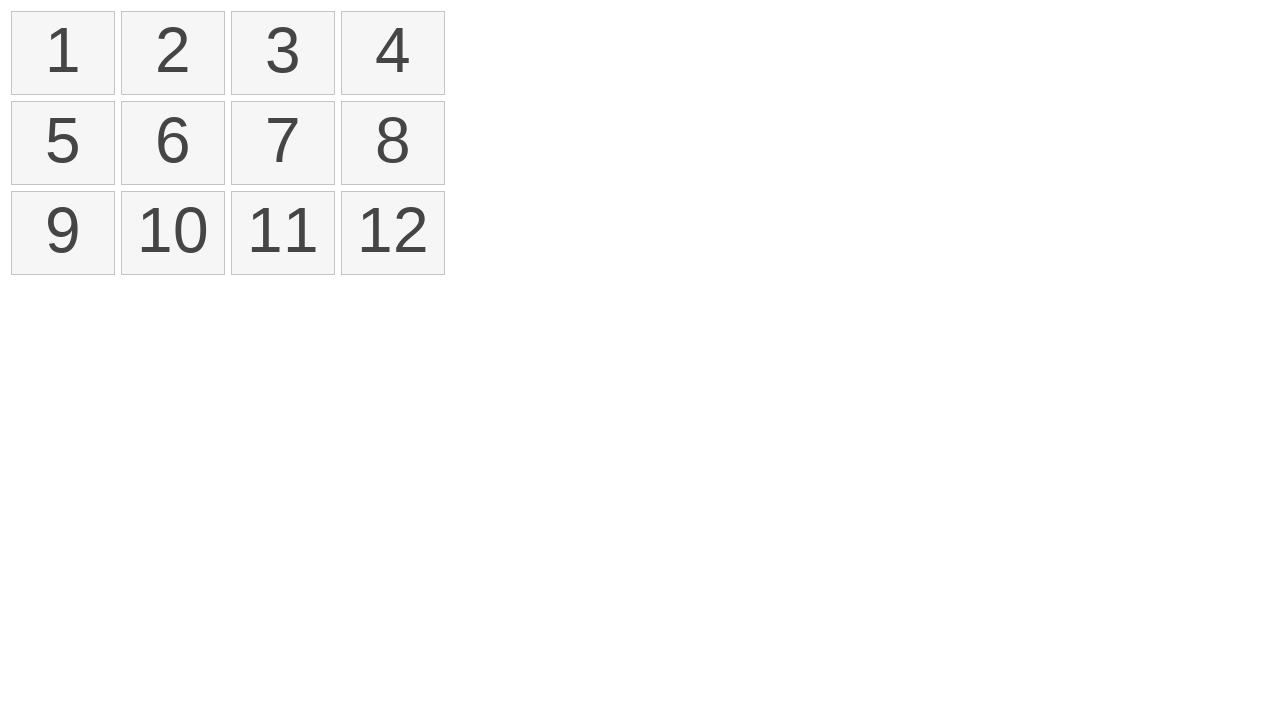

Moved mouse to center of first grid item at (63, 53)
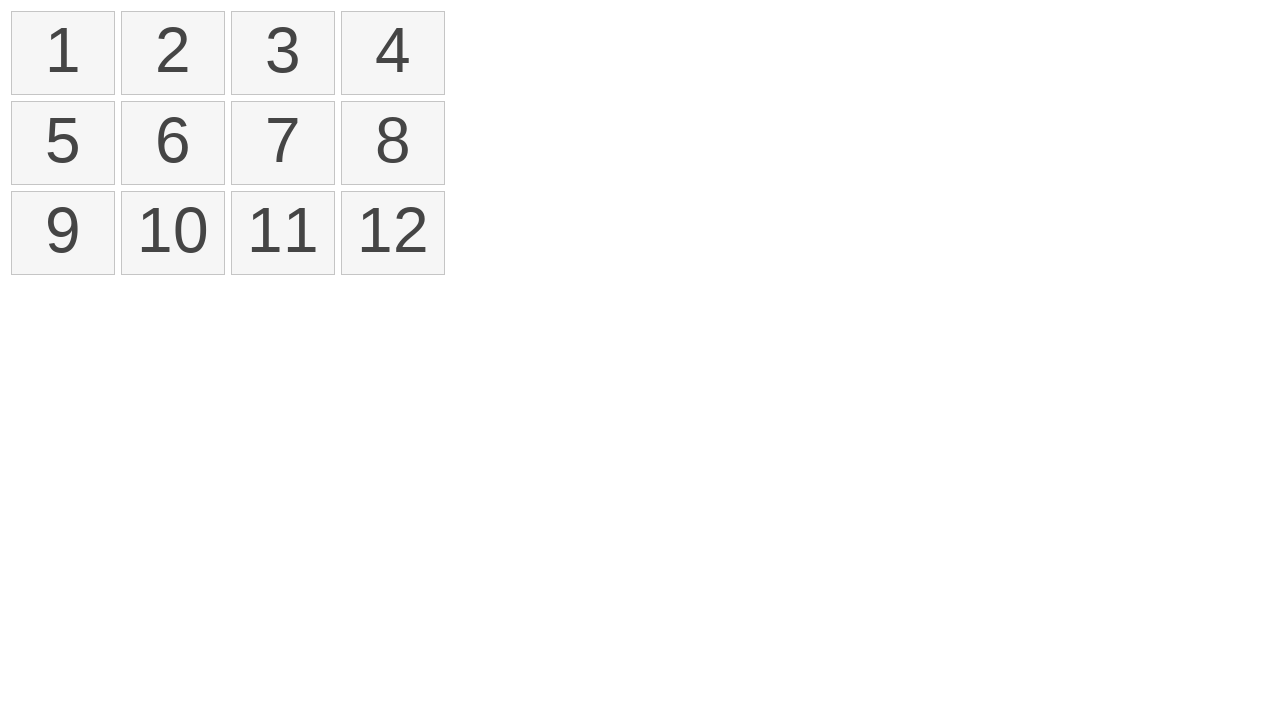

Pressed mouse button down on first item at (63, 53)
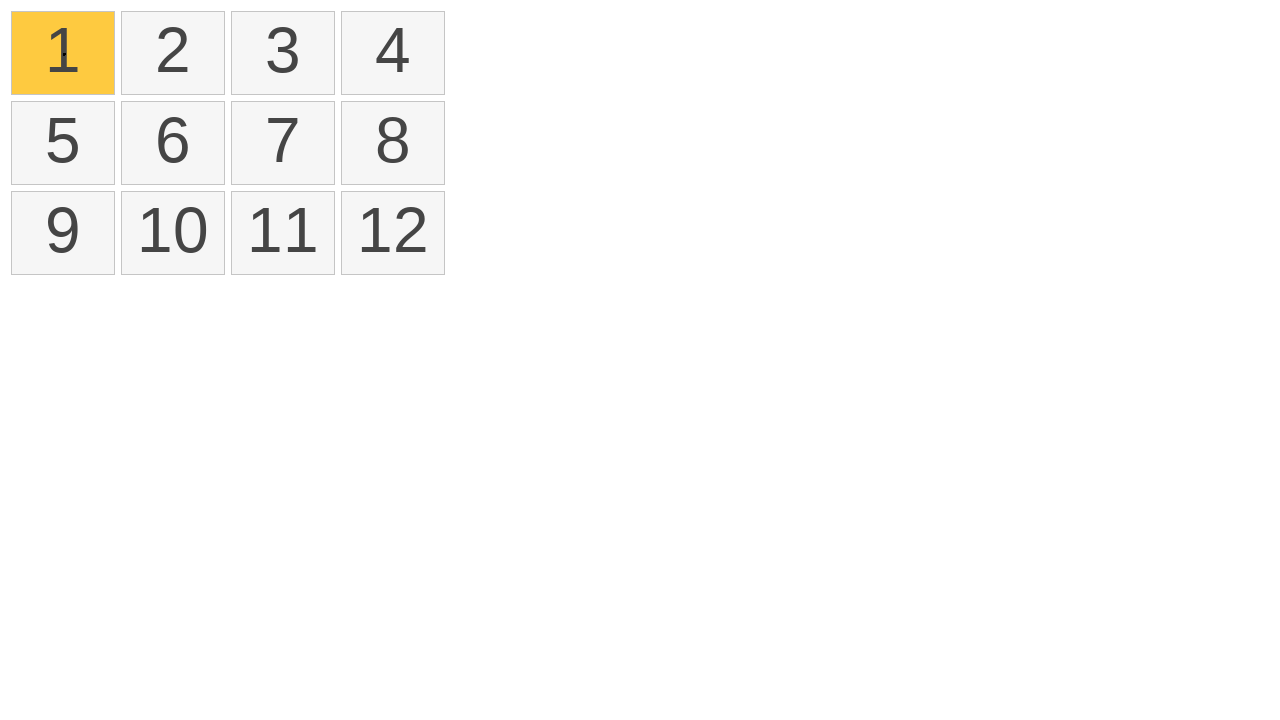

Dragged mouse to center of last grid item at (393, 233)
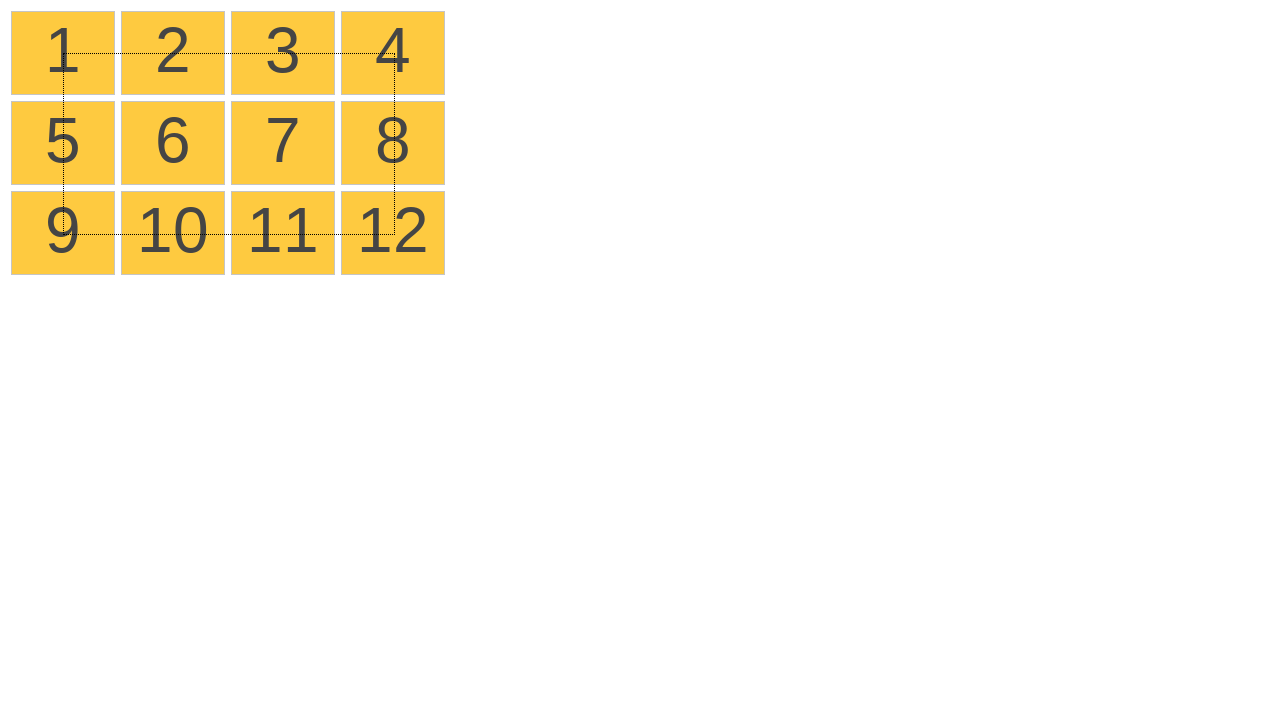

Released mouse button to complete drag selection at (393, 233)
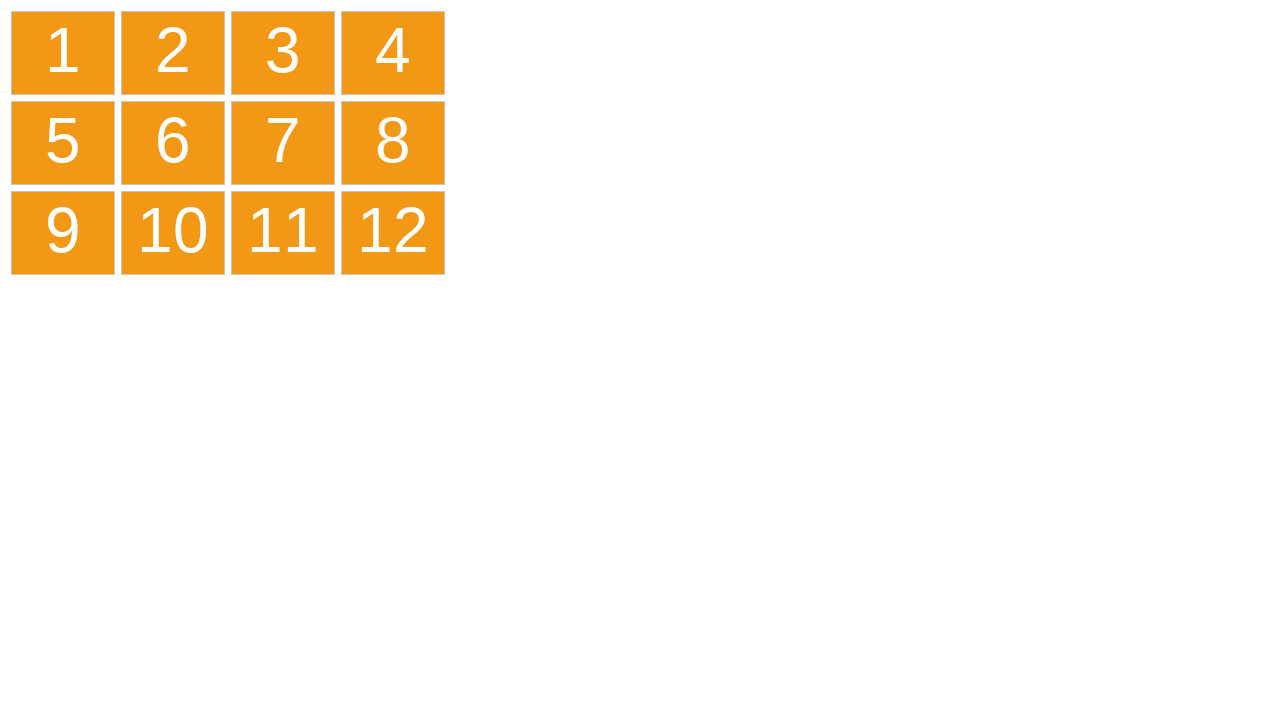

Verified all grid items are selected with .ui-selected class
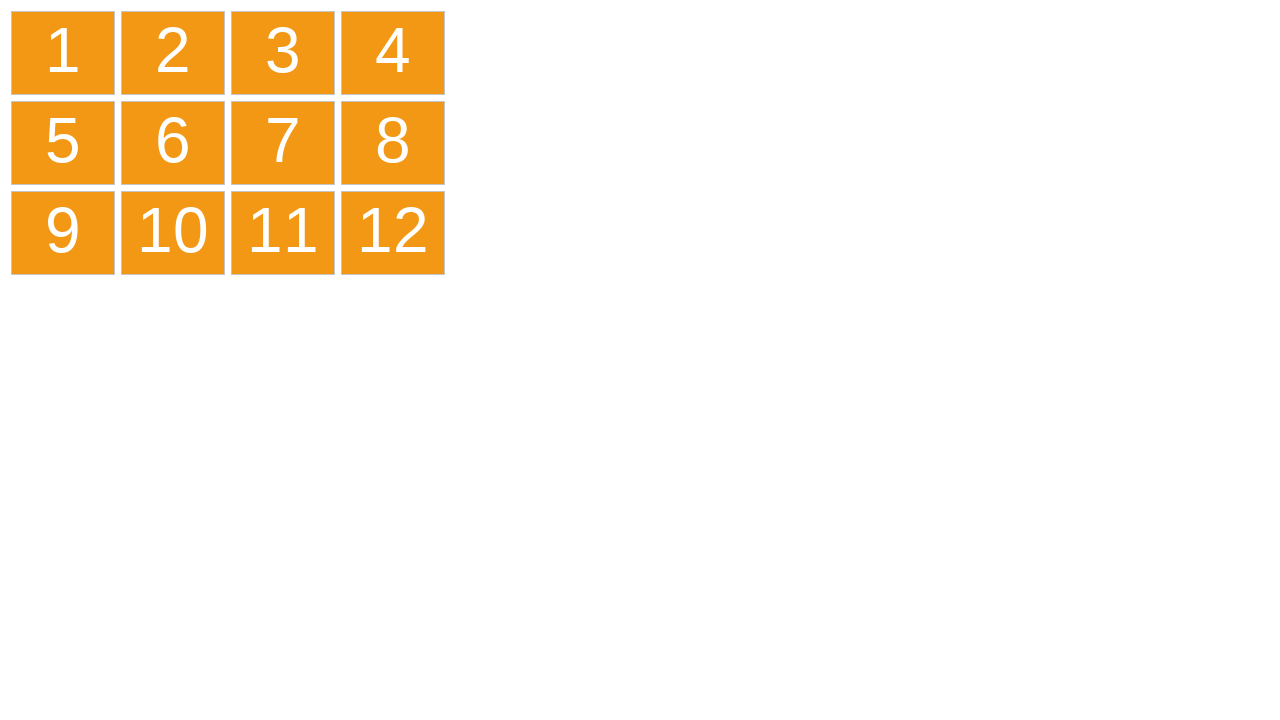

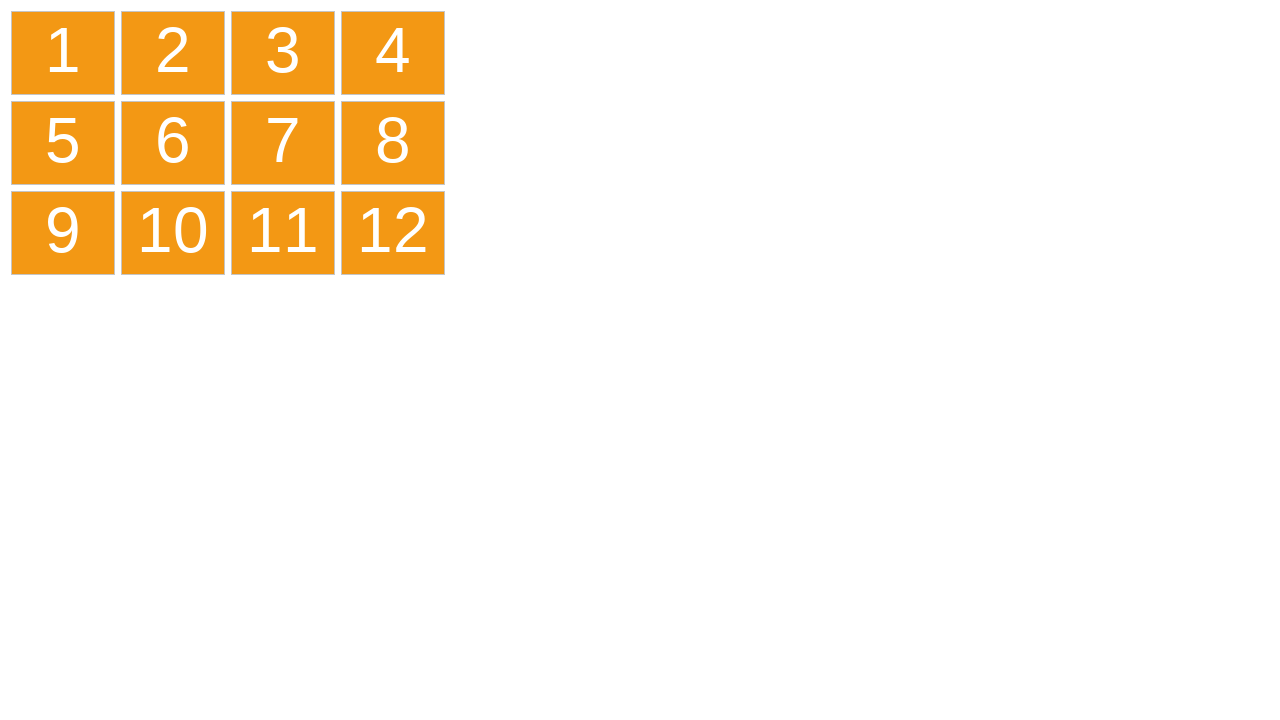